Tests handling multiple browser windows by opening separate windows, switching between them, and closing child windows while keeping the parent window active

Starting URL: http://demo.automationtesting.in/Windows.html

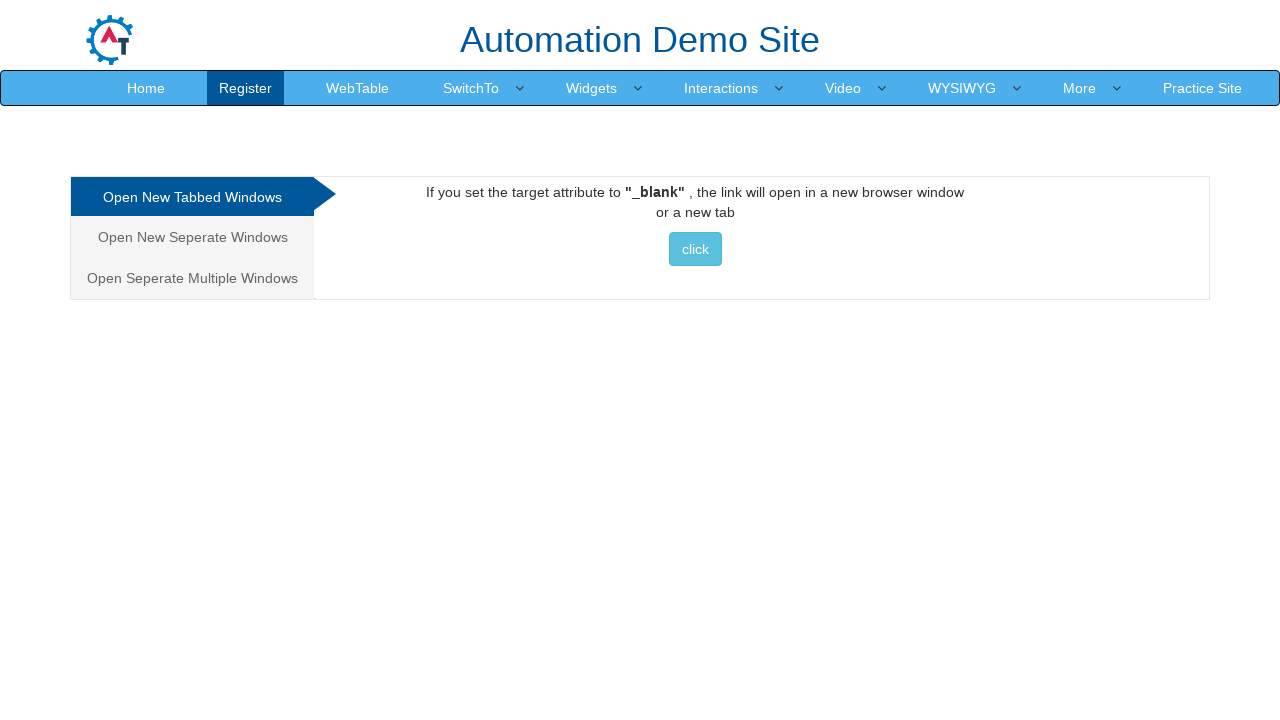

Clicked link to open separate multiple windows section at (192, 278) on xpath=//a[normalize-space()='Open Seperate Multiple Windows']
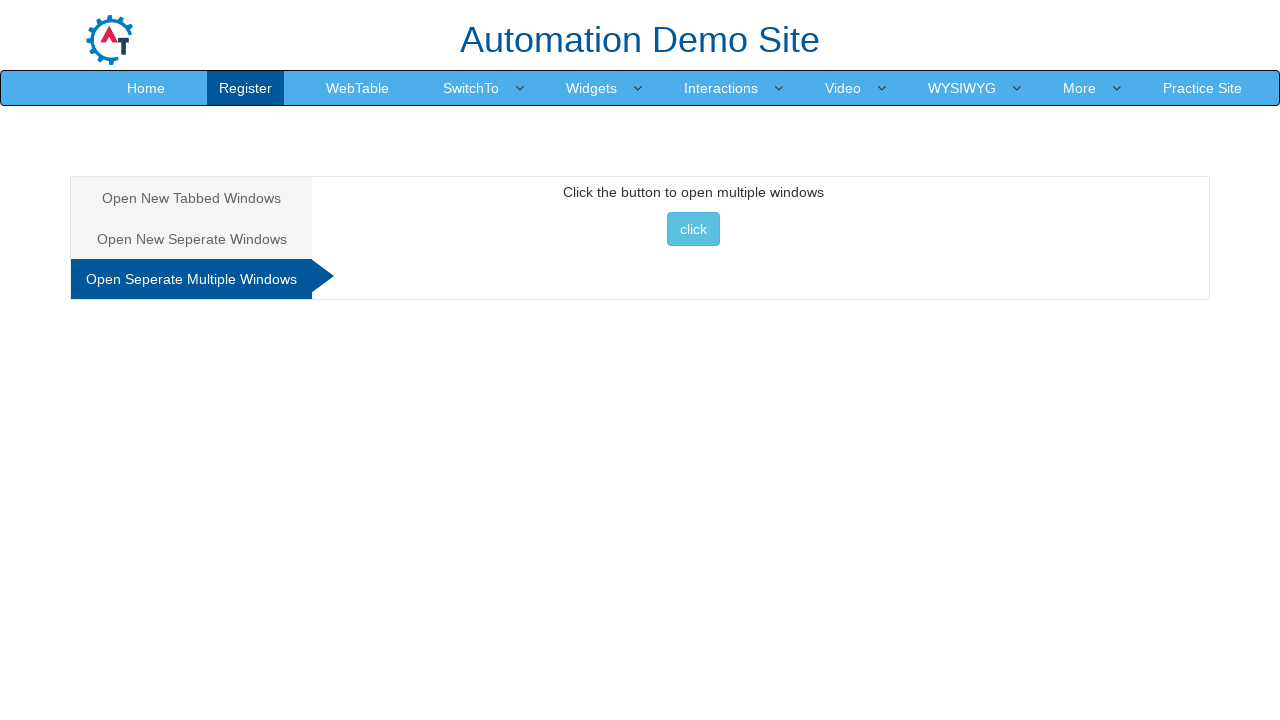

Stored original page reference
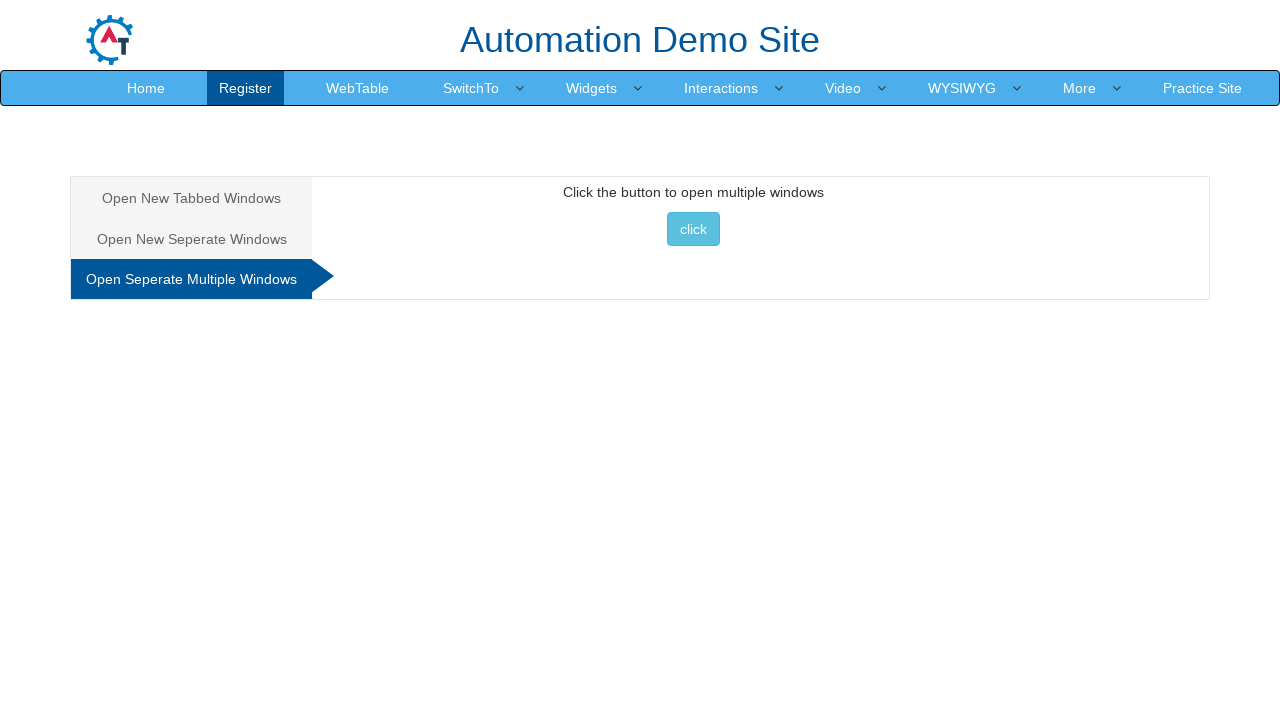

Clicked button to open multiple windows at (693, 229) on button[onclick='multiwindow()']
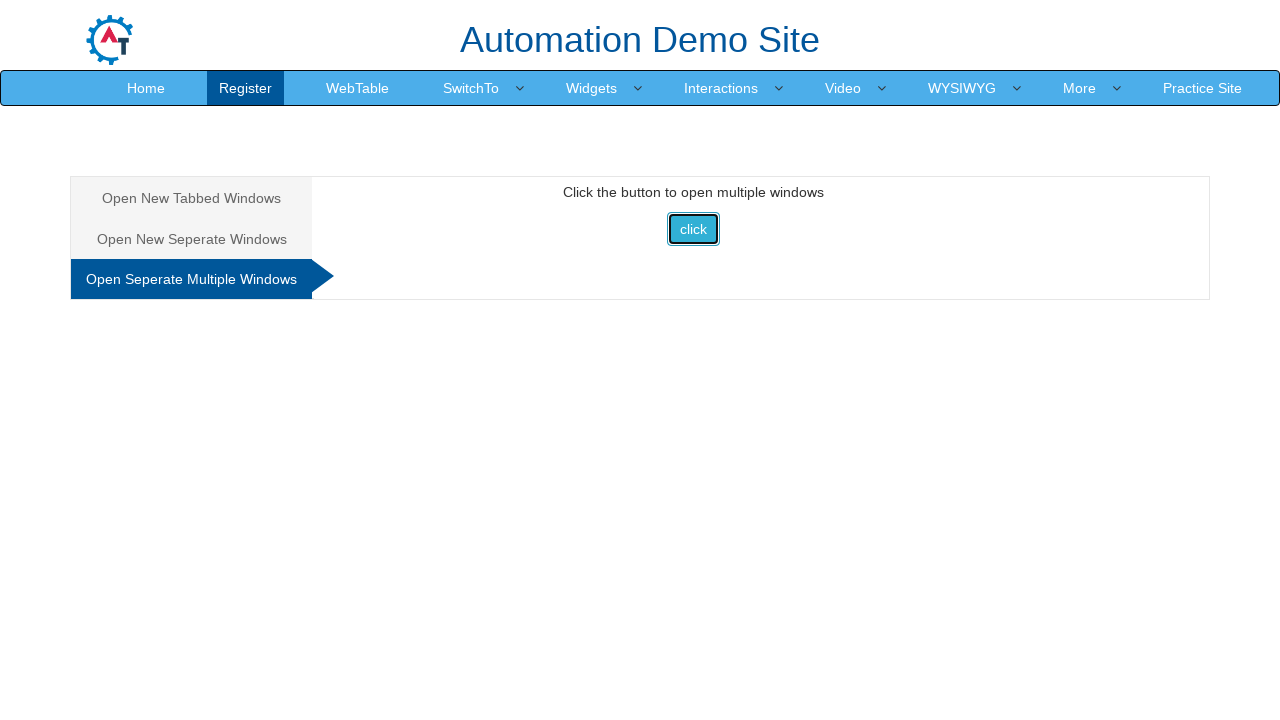

Captured new popup window
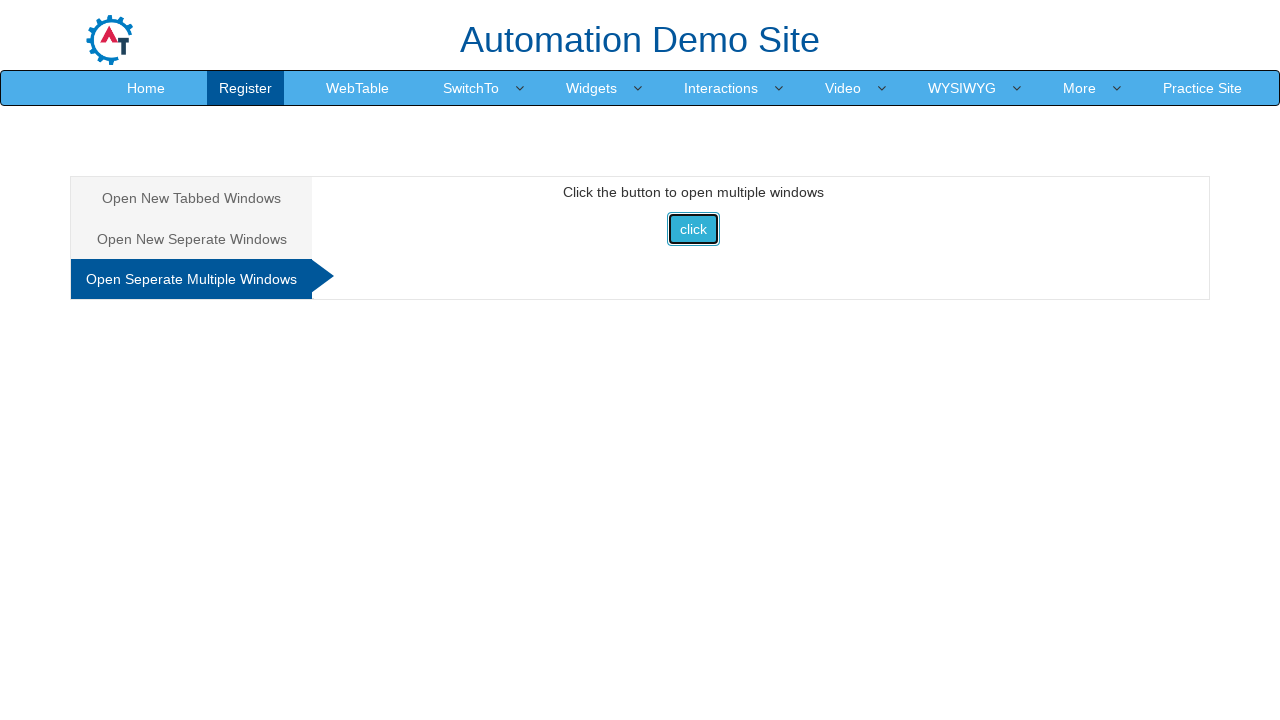

Popup window finished loading
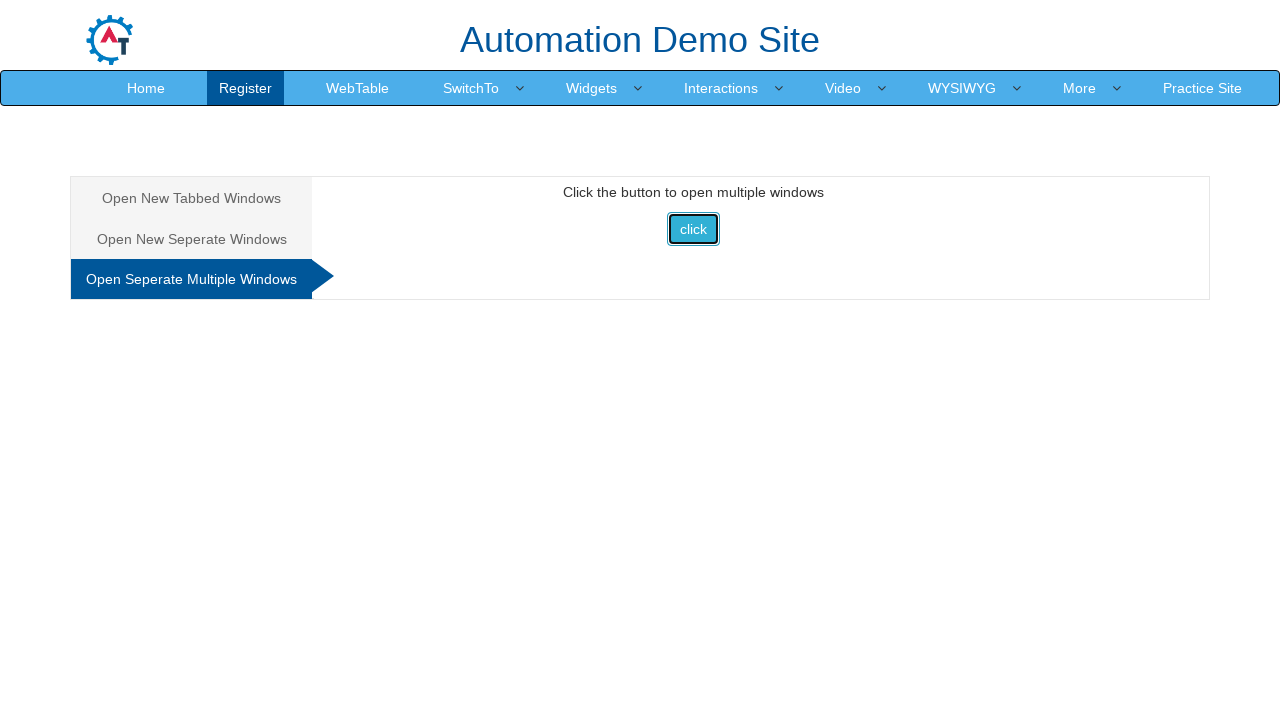

Closed popup window
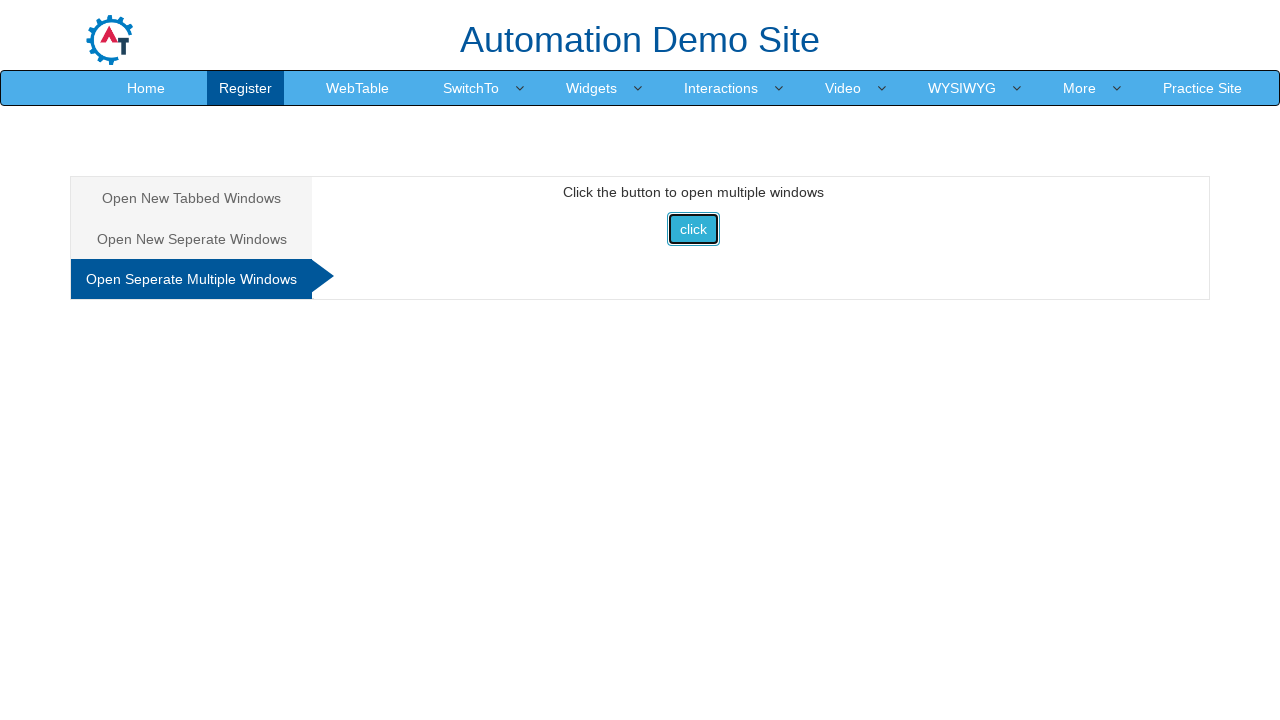

Test case passed - original window remains active
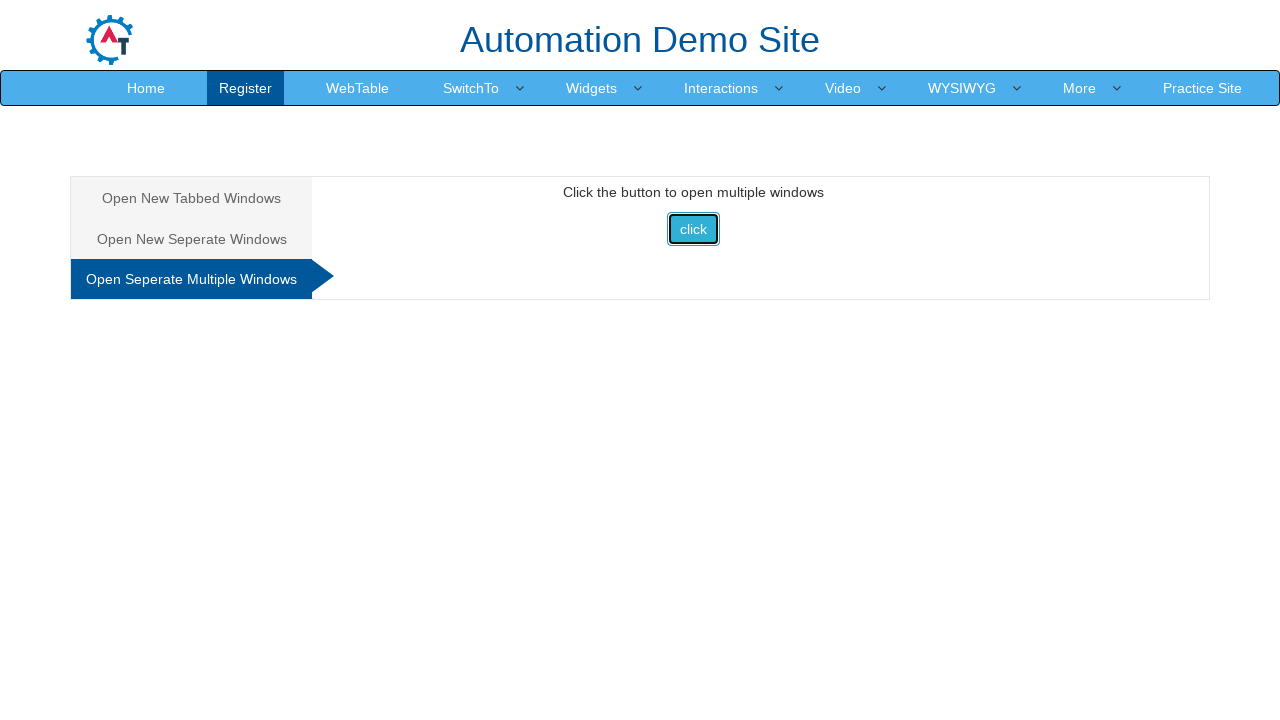

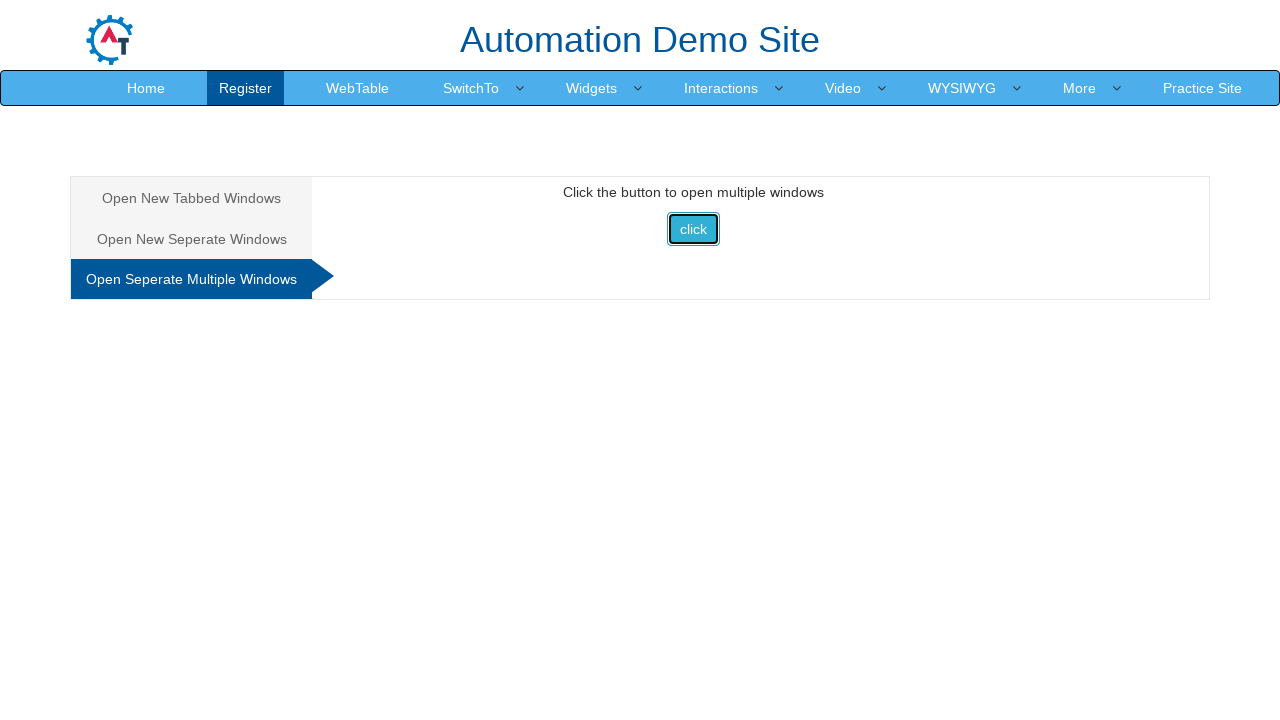